Tests the random redesign picker application by clicking the "Pick My Combo" button multiple times and verifying that different random combinations are generated each time.

Starting URL: https://blackgirlbytes.github.io/random-redesign-picker/

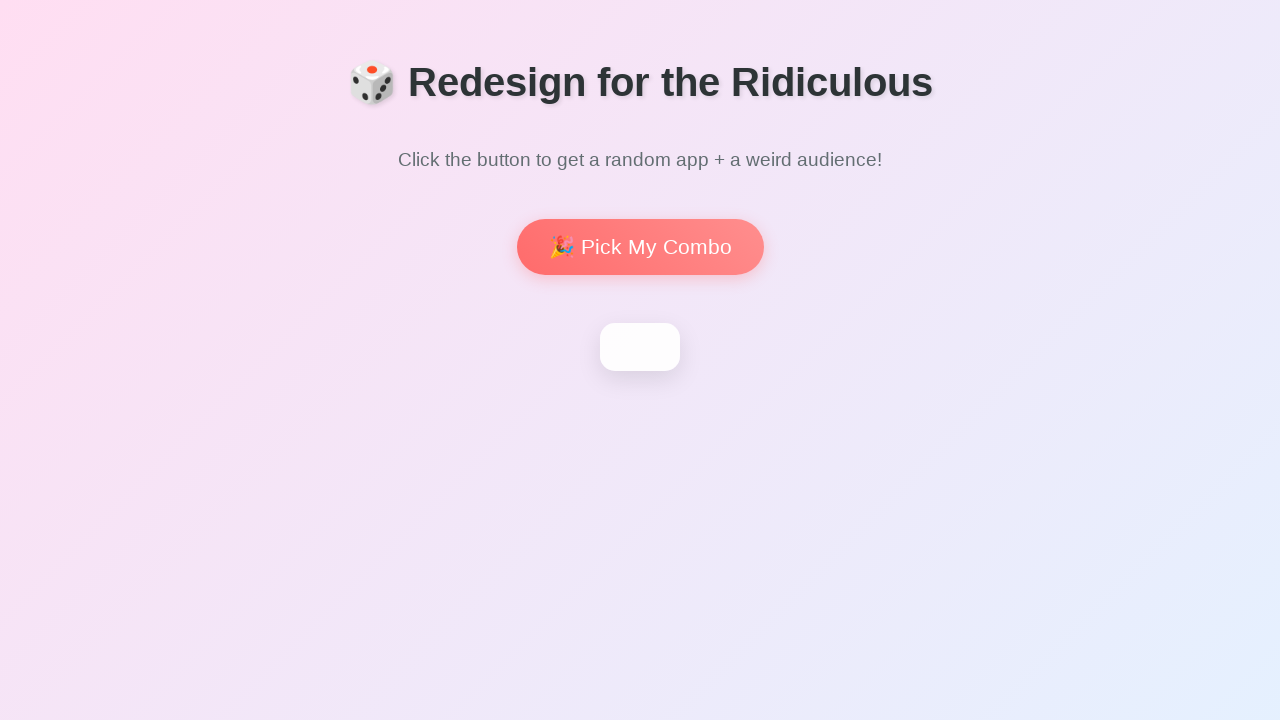

Waited for h1 heading to load on random redesign picker page
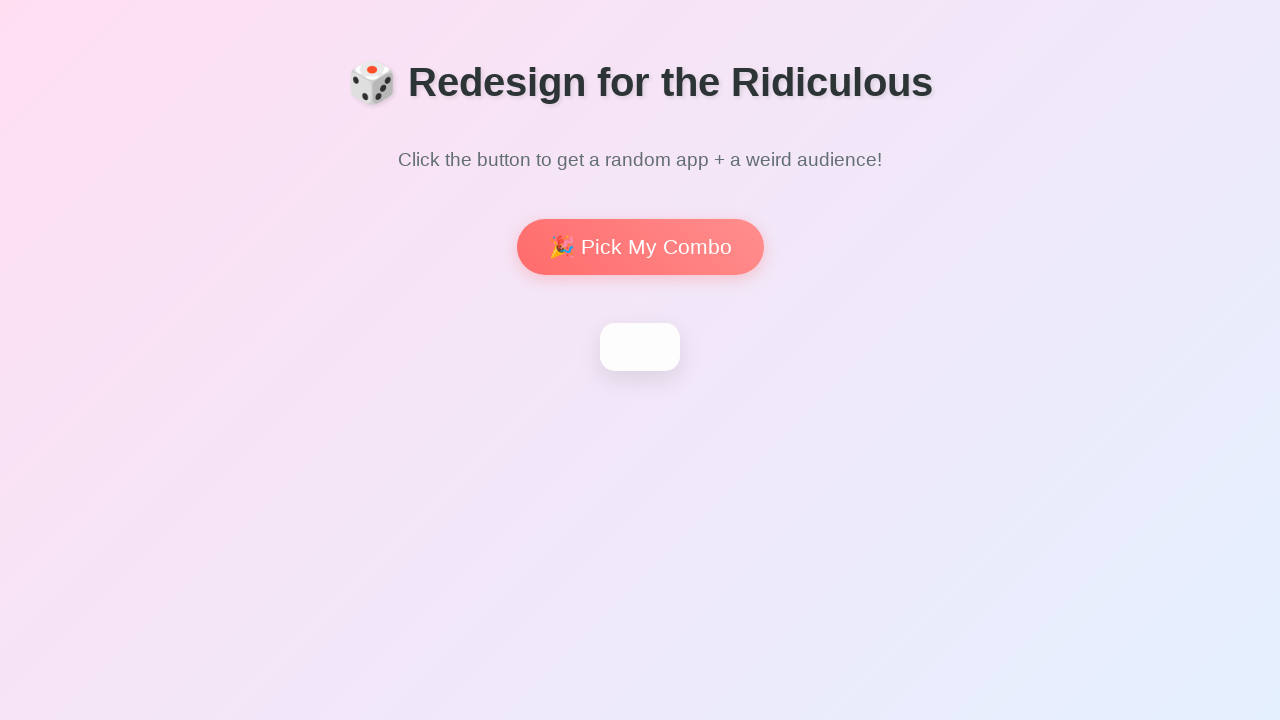

Verified 'Pick My Combo' button is visible
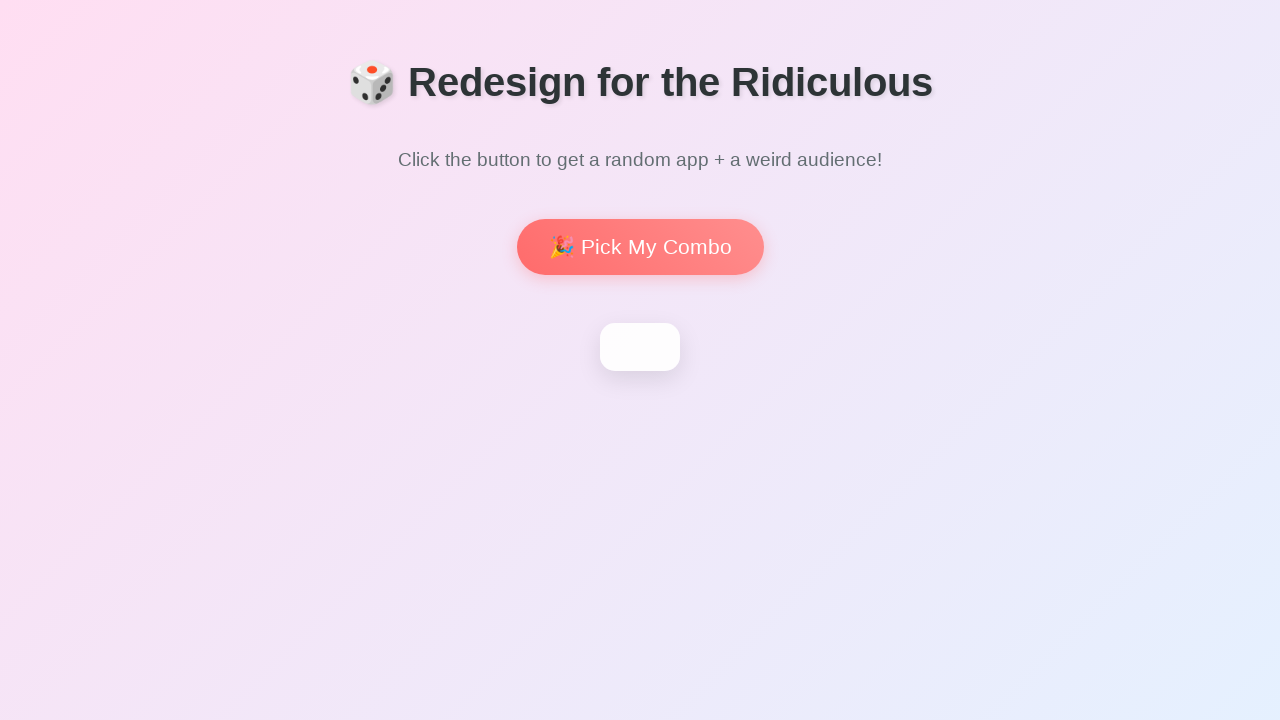

Clicked 'Pick My Combo' button to generate first random combination at (640, 247) on internal:role=button[name="Pick My Combo"i]
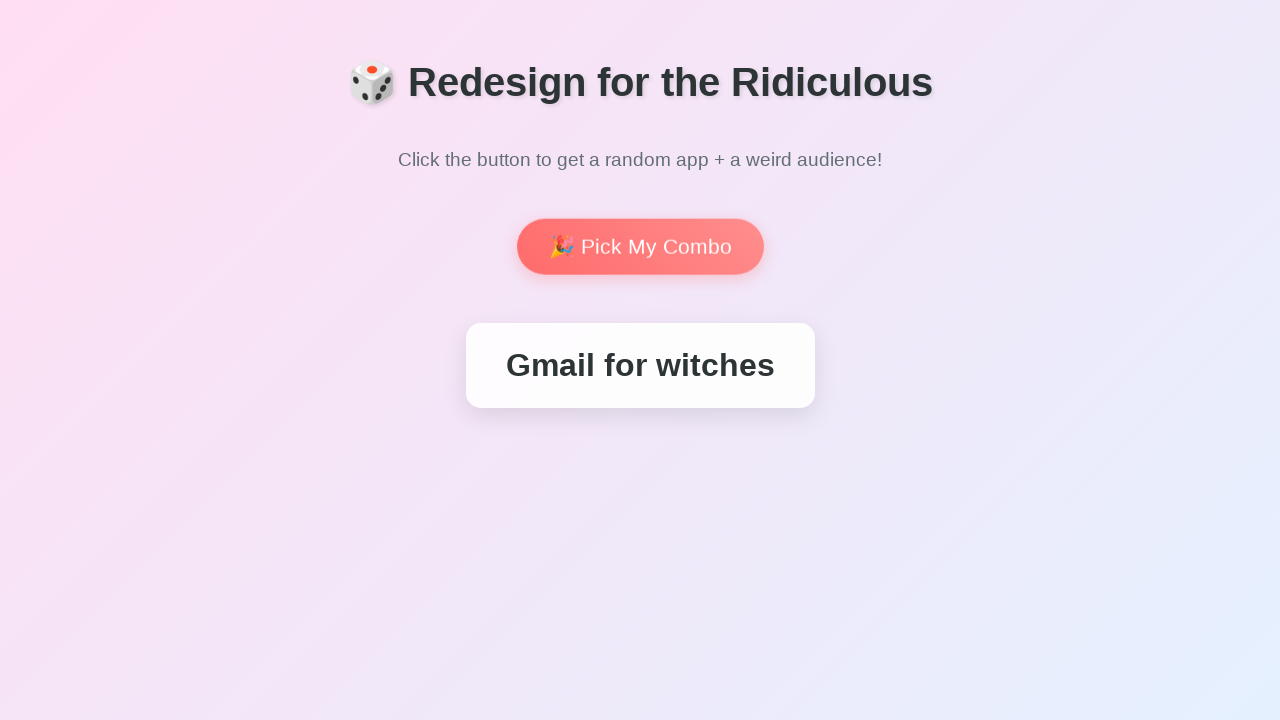

Waited 500ms for first combination to appear
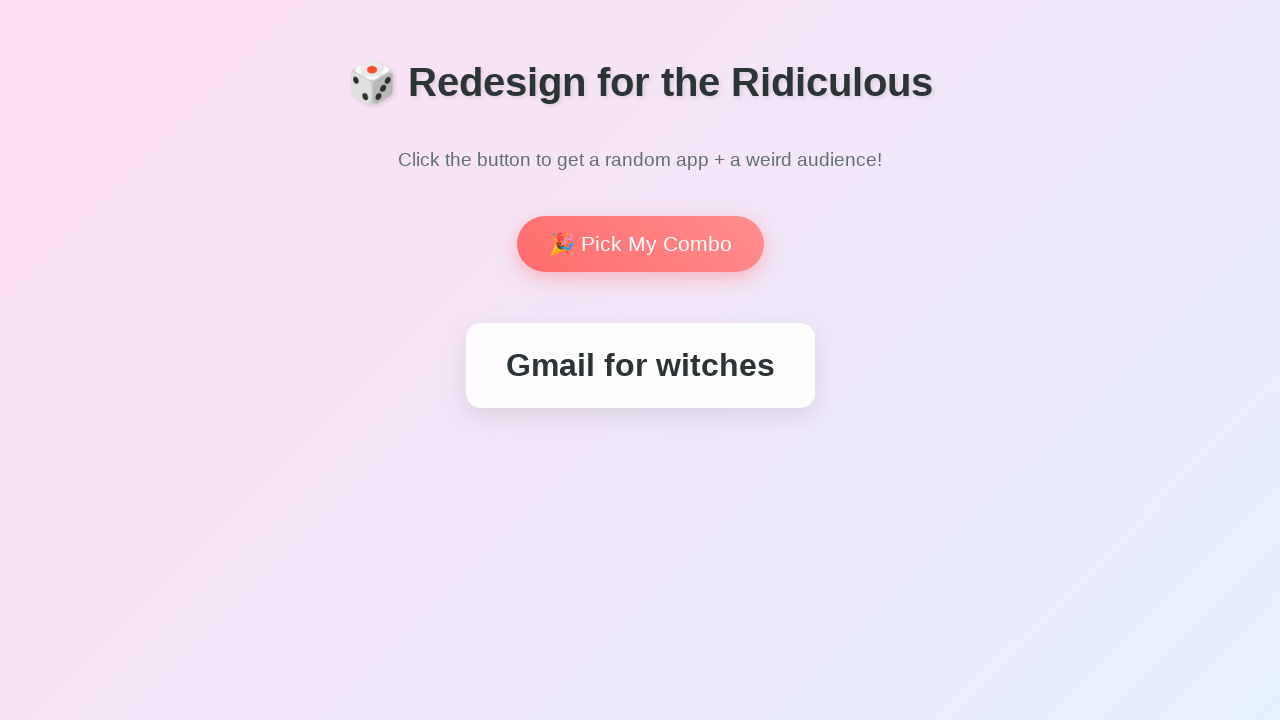

Clicked 'Pick My Combo' button to generate second random combination at (640, 244) on internal:role=button[name="Pick My Combo"i]
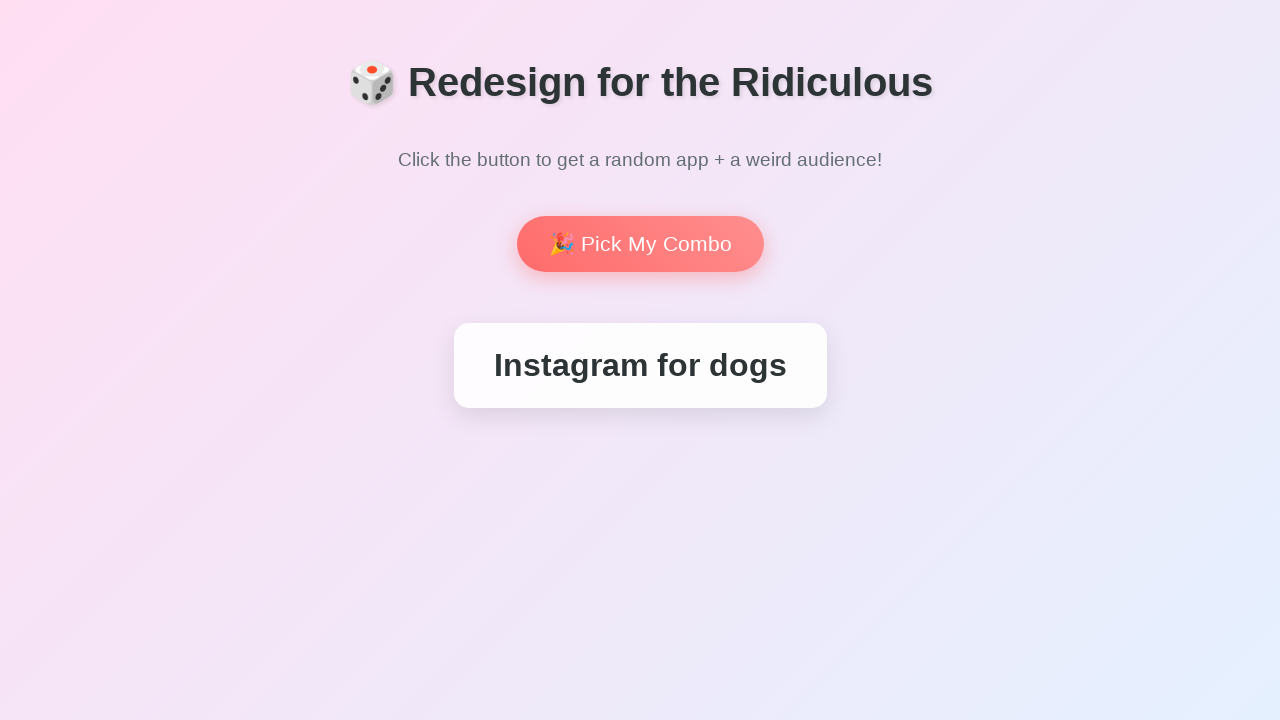

Waited 500ms for second combination to appear
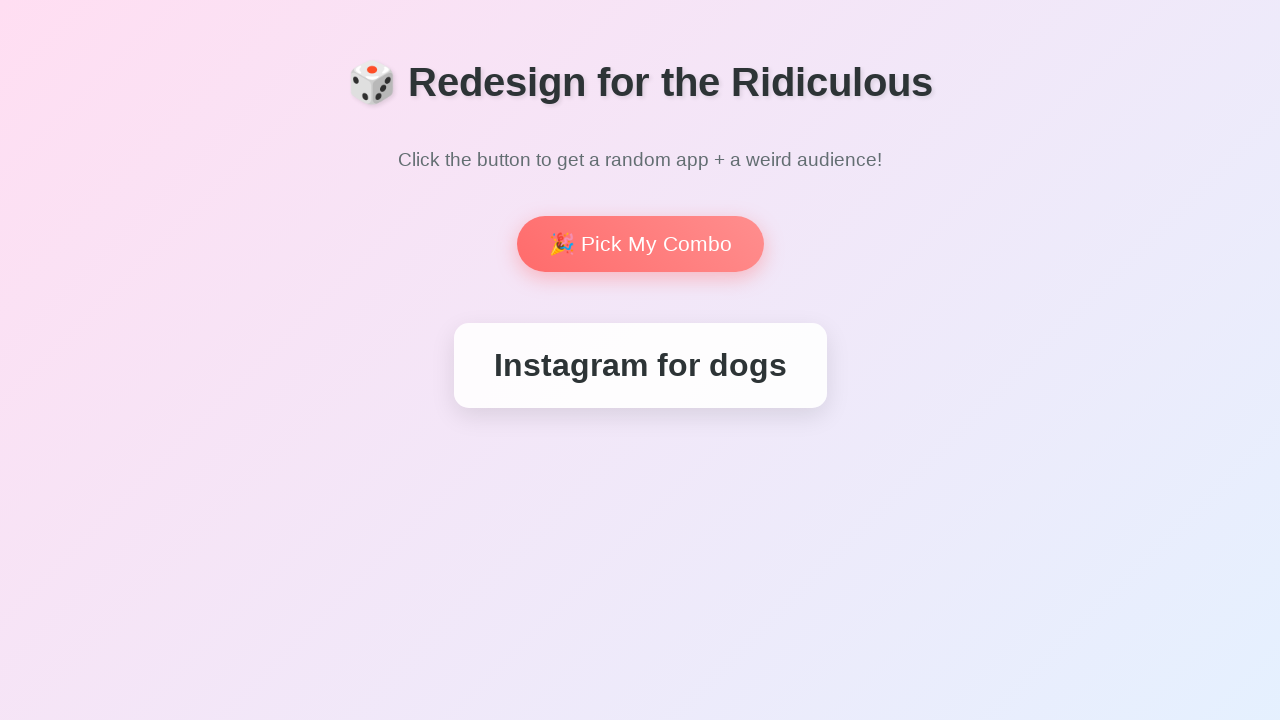

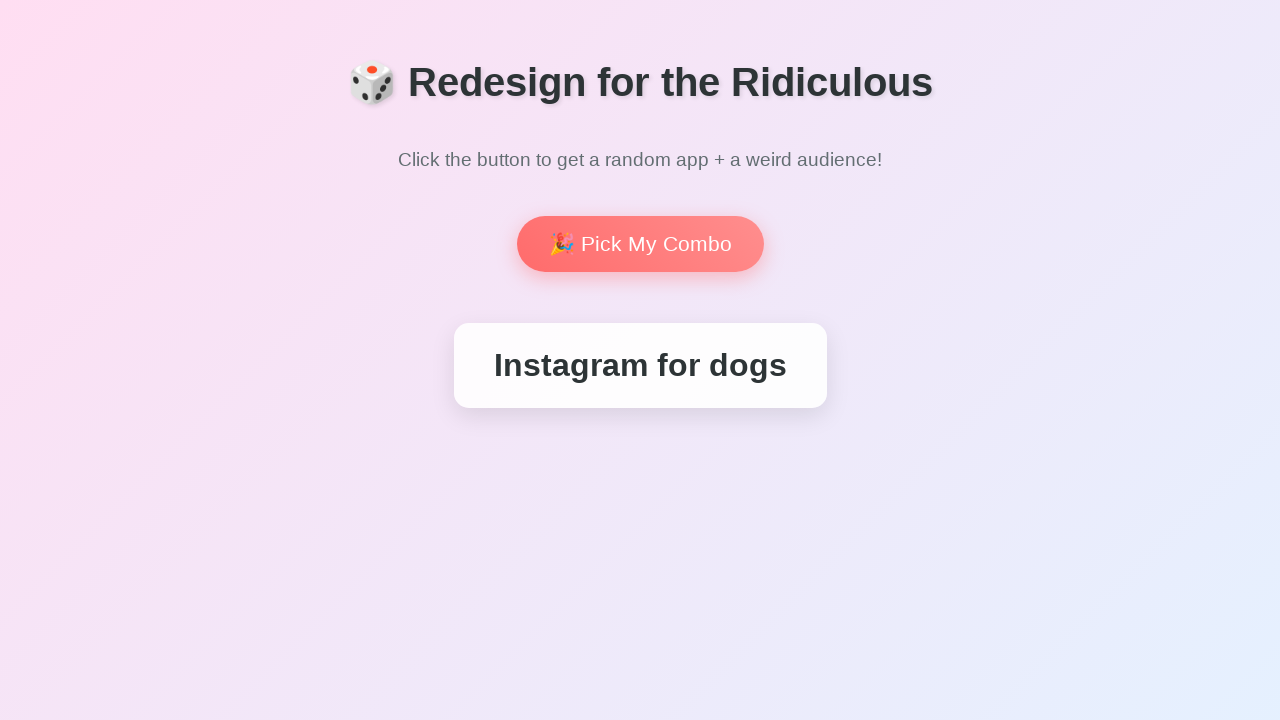